Tests drawing functionality in JS Paint web app by using brush tool to draw a square, filling it with color, and drawing a rectangle using various mouse actions and keyboard modifiers

Starting URL: https://jspaint.app/

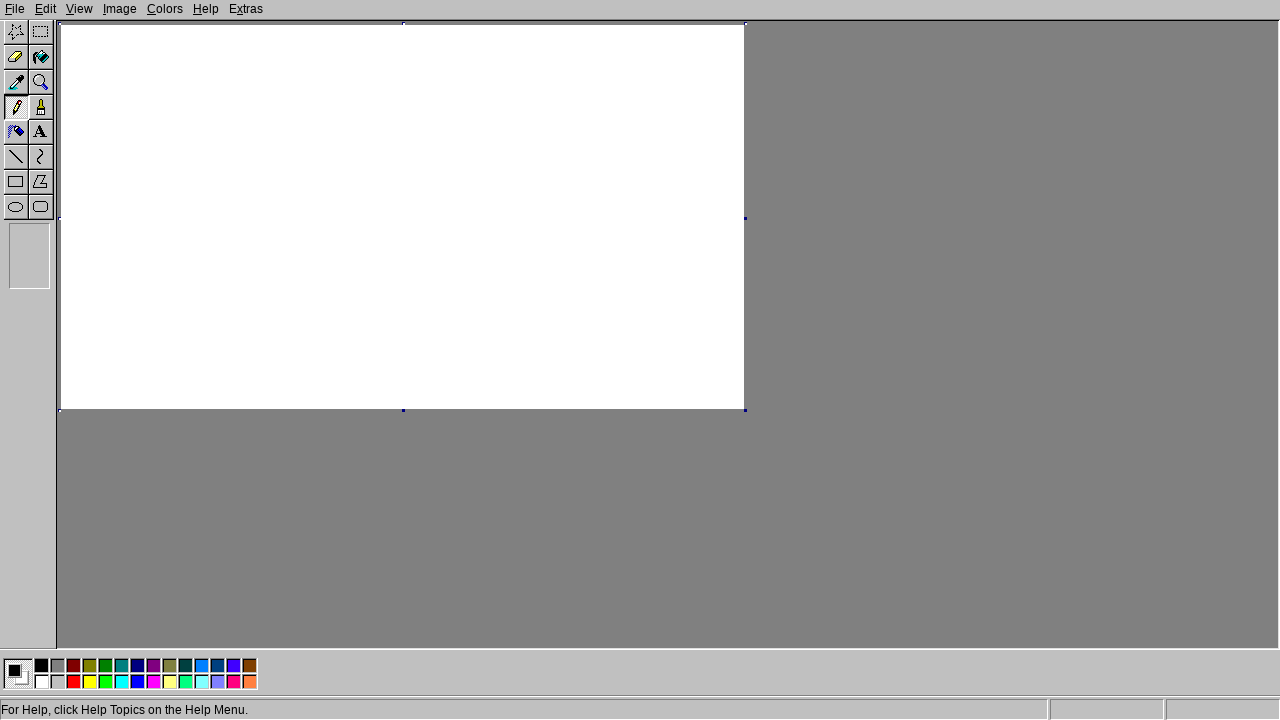

Navigated to JS Paint web app
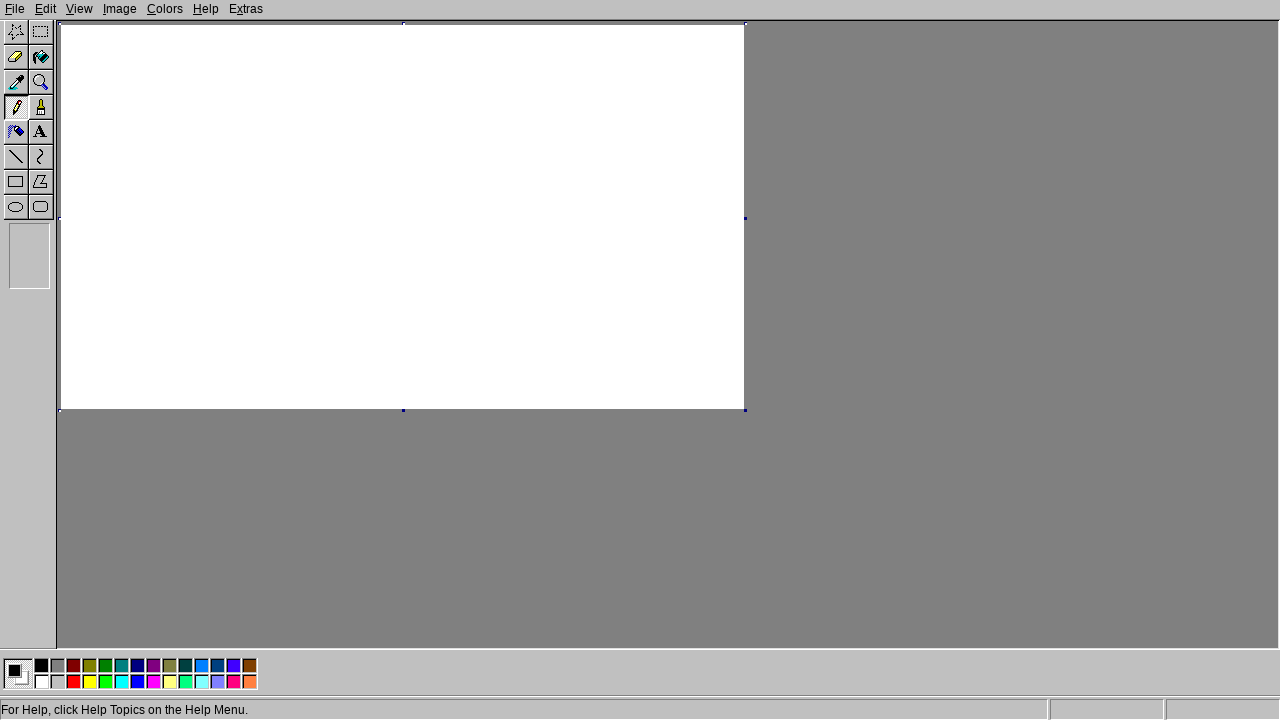

Located canvas element
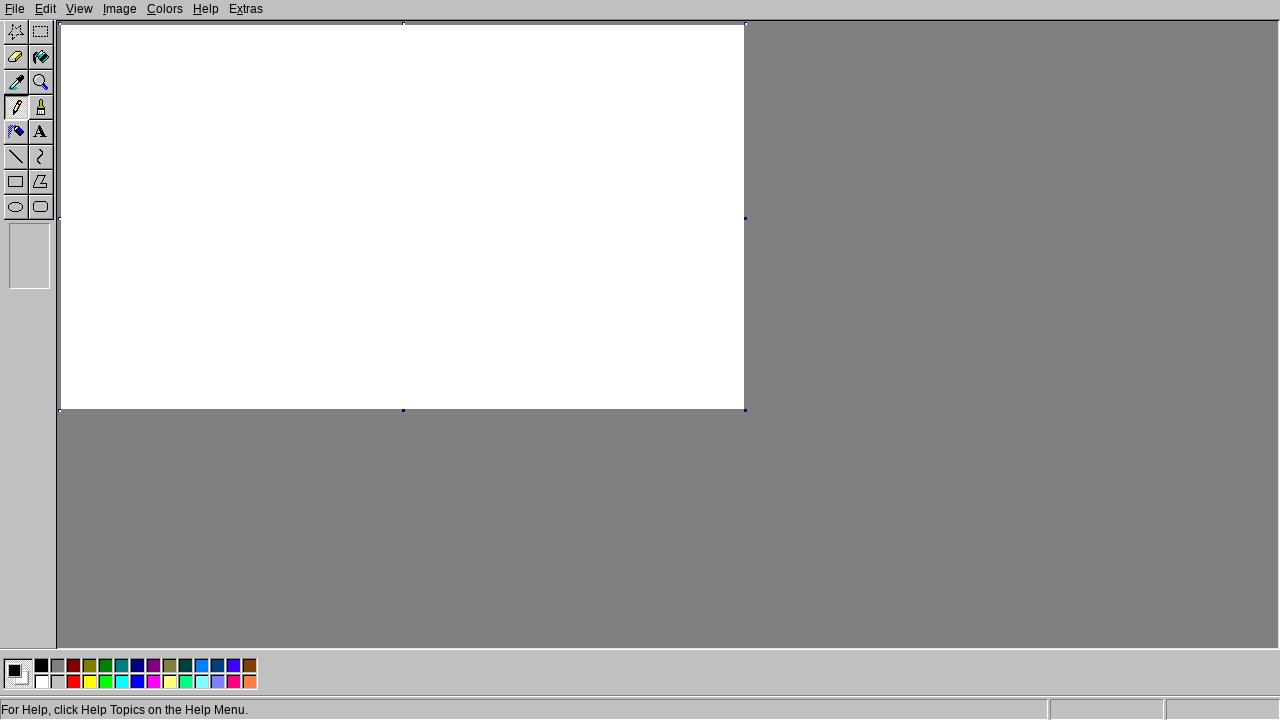

Located brush tool
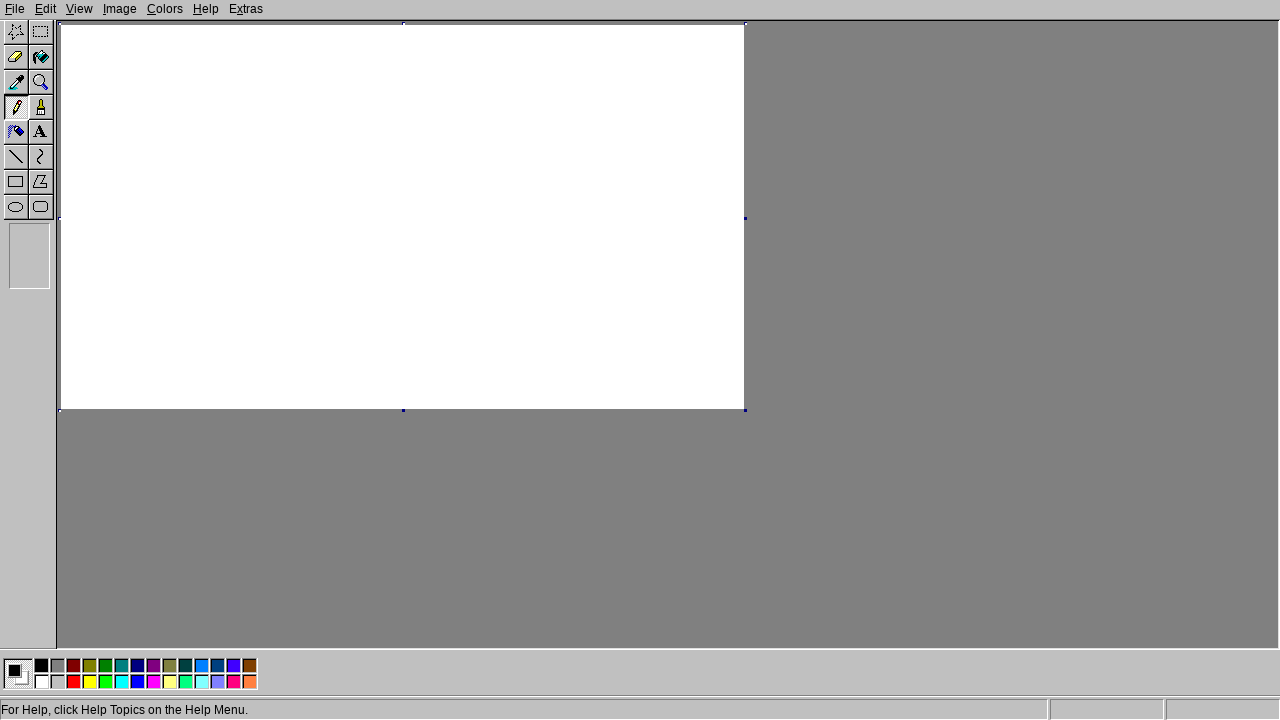

Located fill with color tool
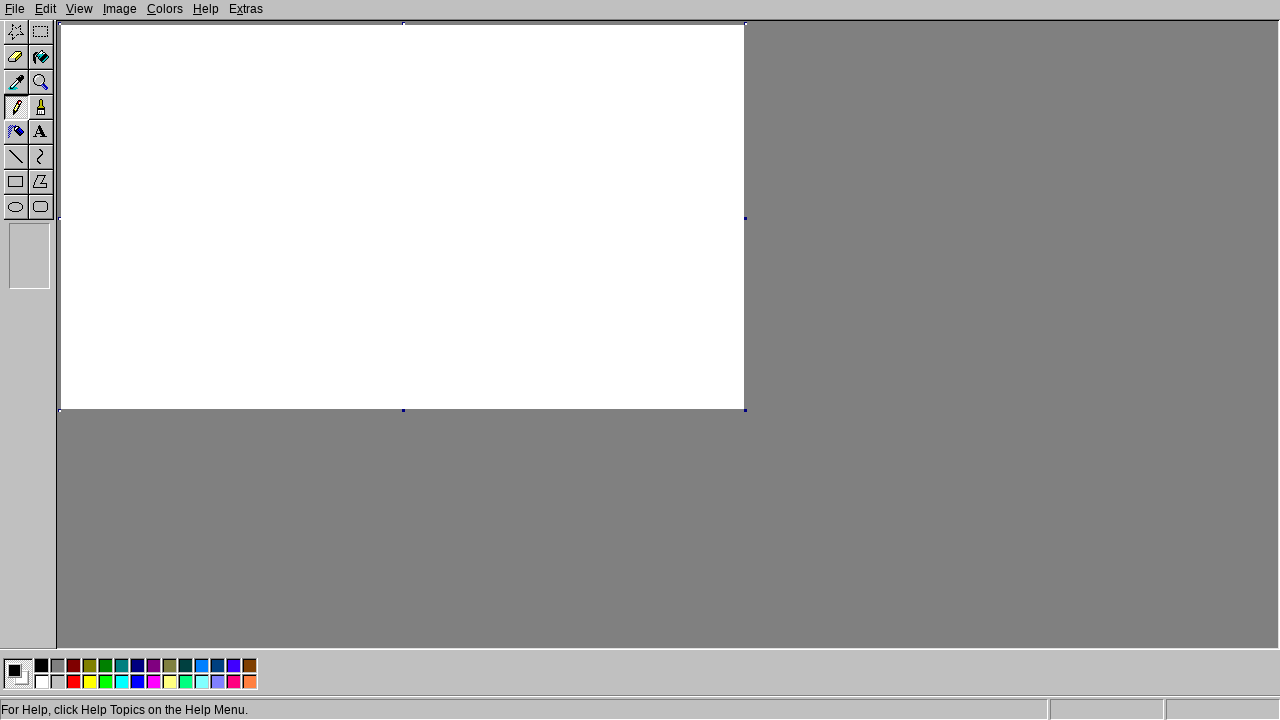

Located rectangle tool
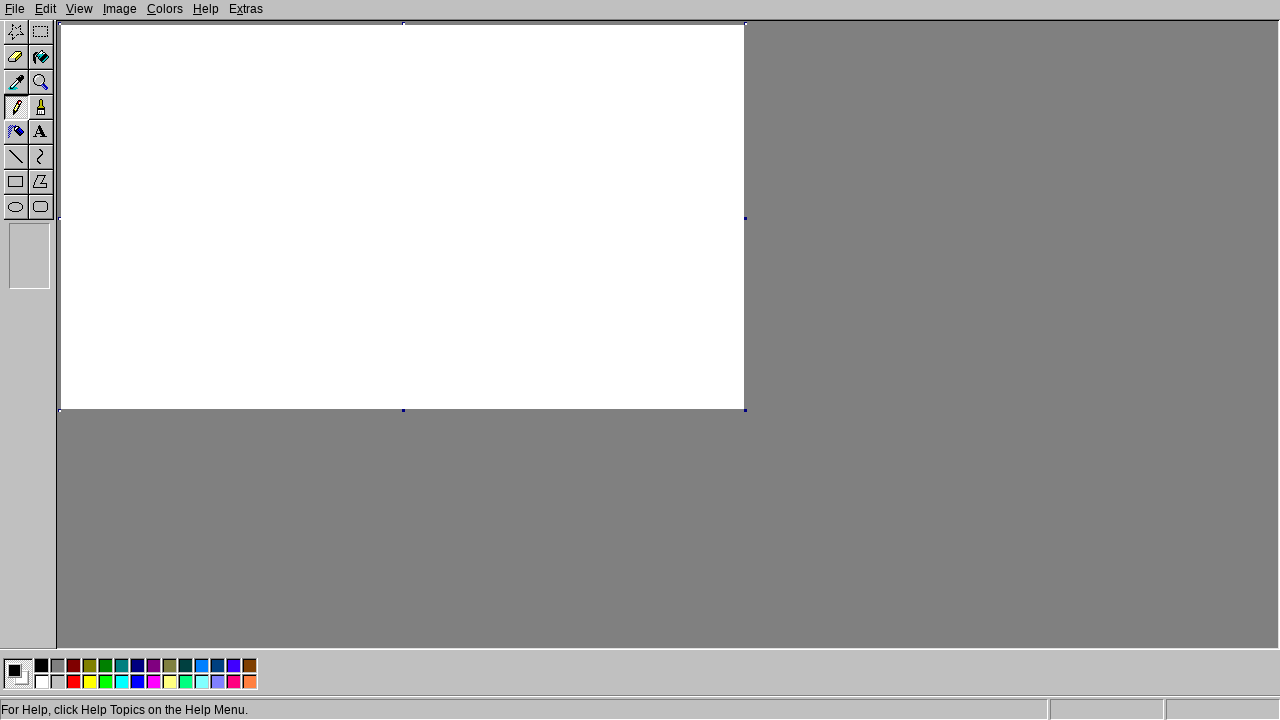

Located color swatch (light blue)
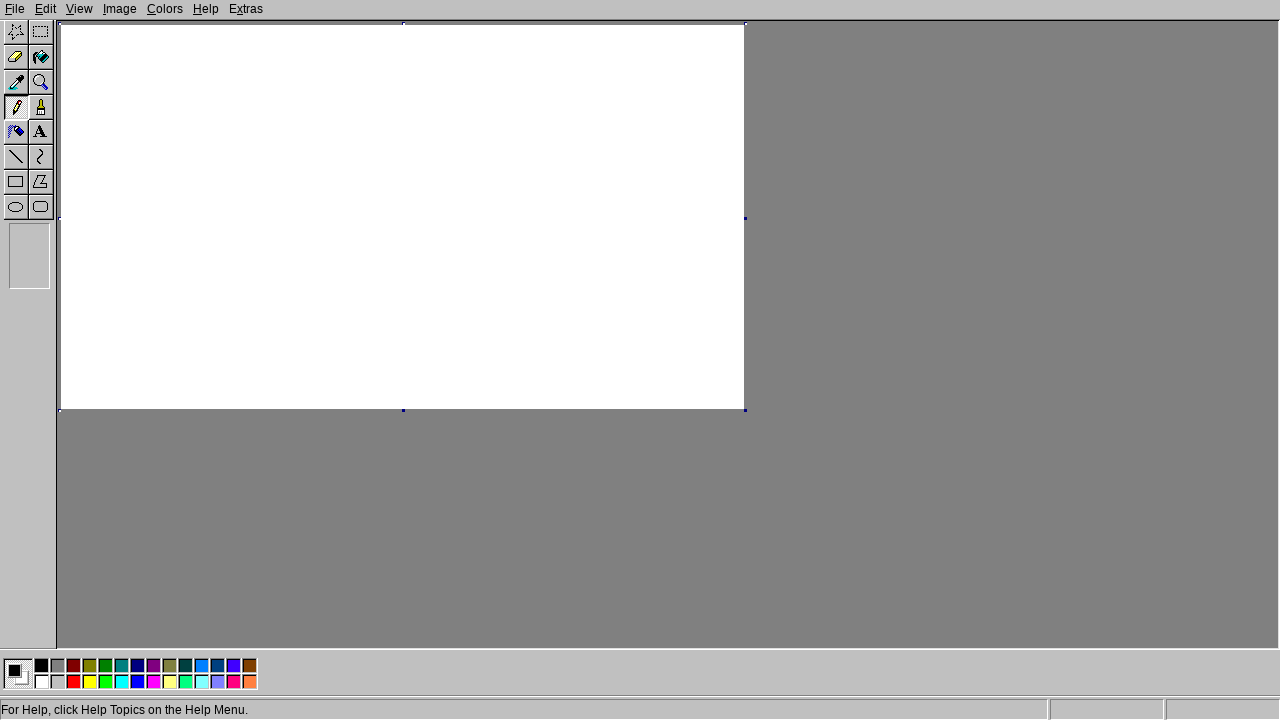

Selected brush tool at (42, 108) on .tools [title='Brush']
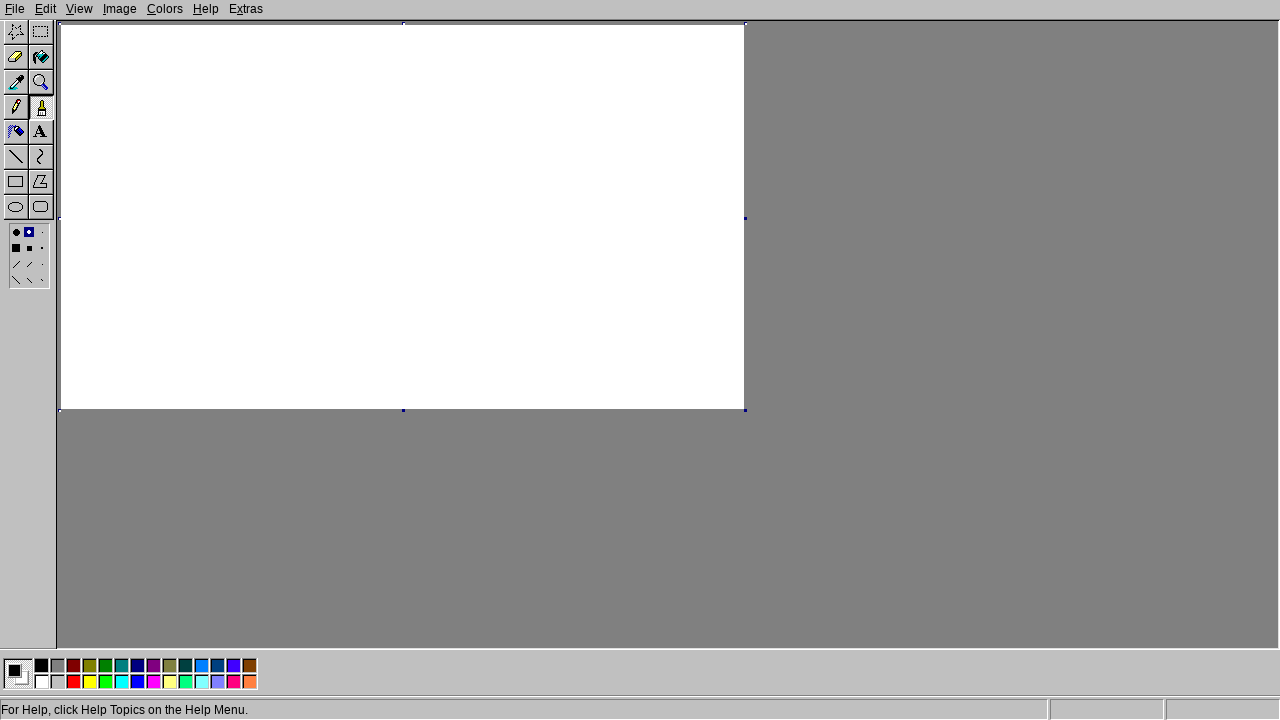

Calculated canvas center position
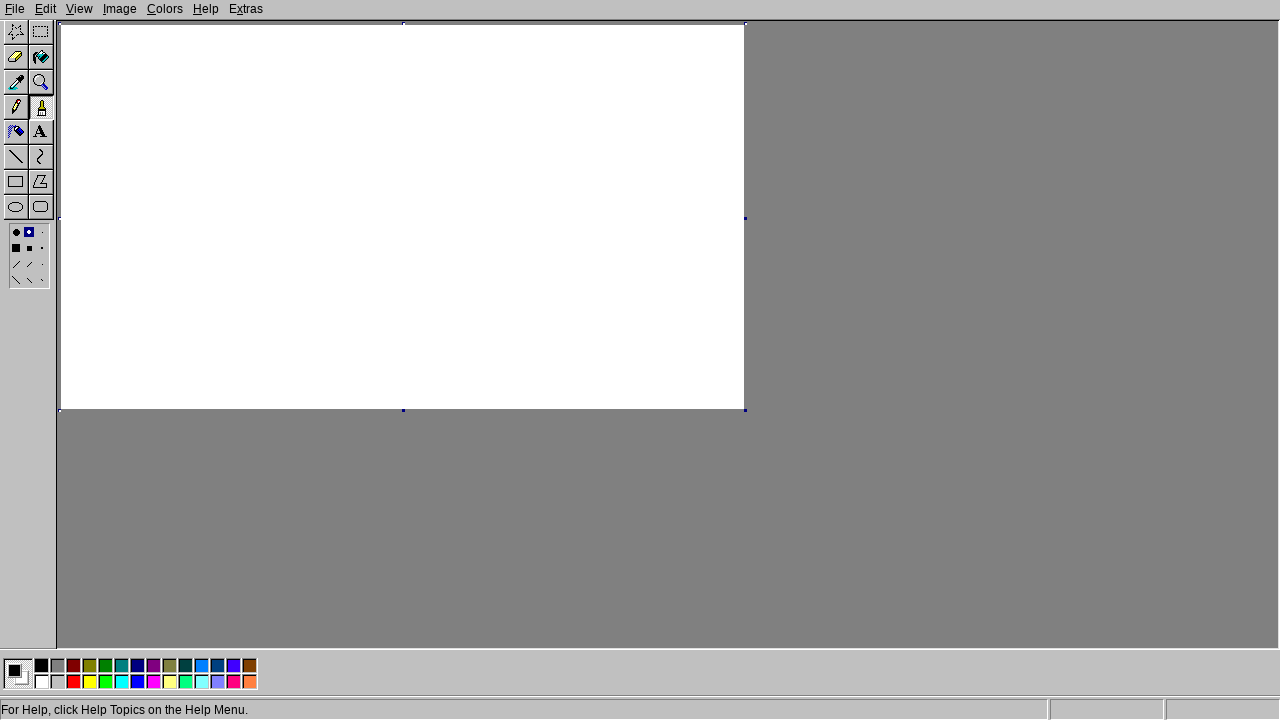

Moved mouse to canvas center at (402, 217)
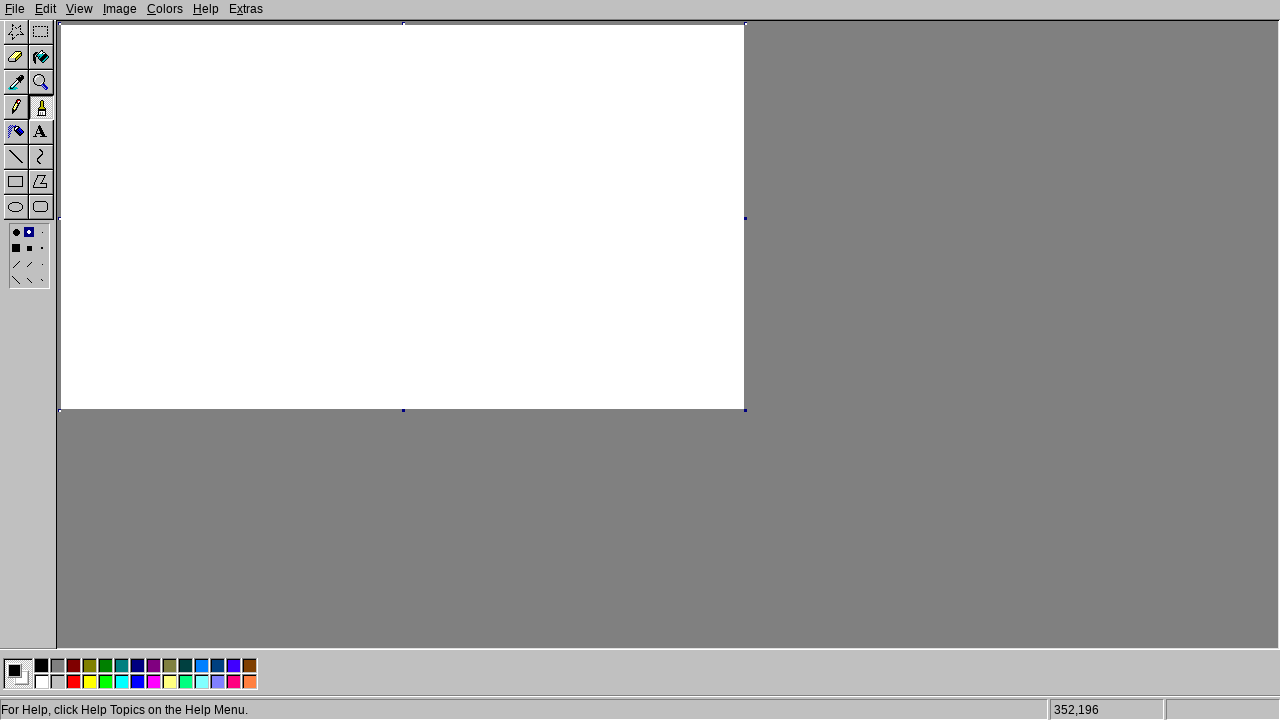

Pressed mouse button down to start drawing at (402, 217)
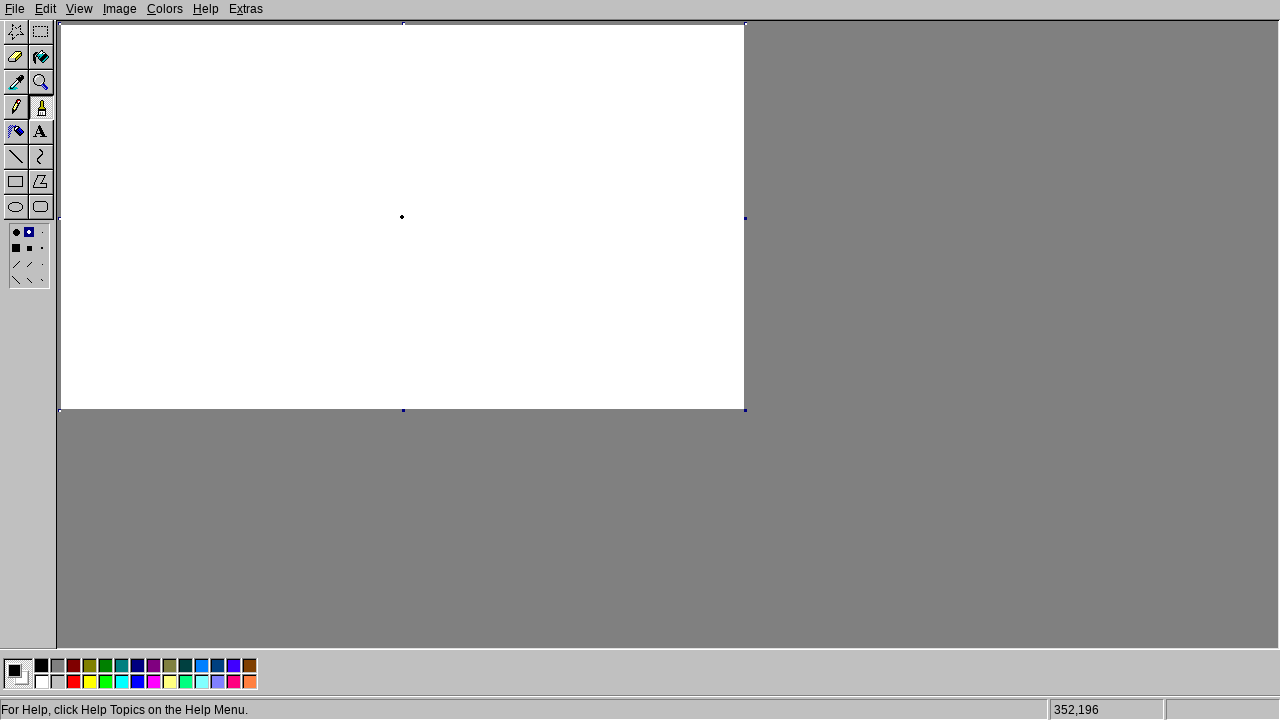

Drew top line of square (upward) at (402, 67)
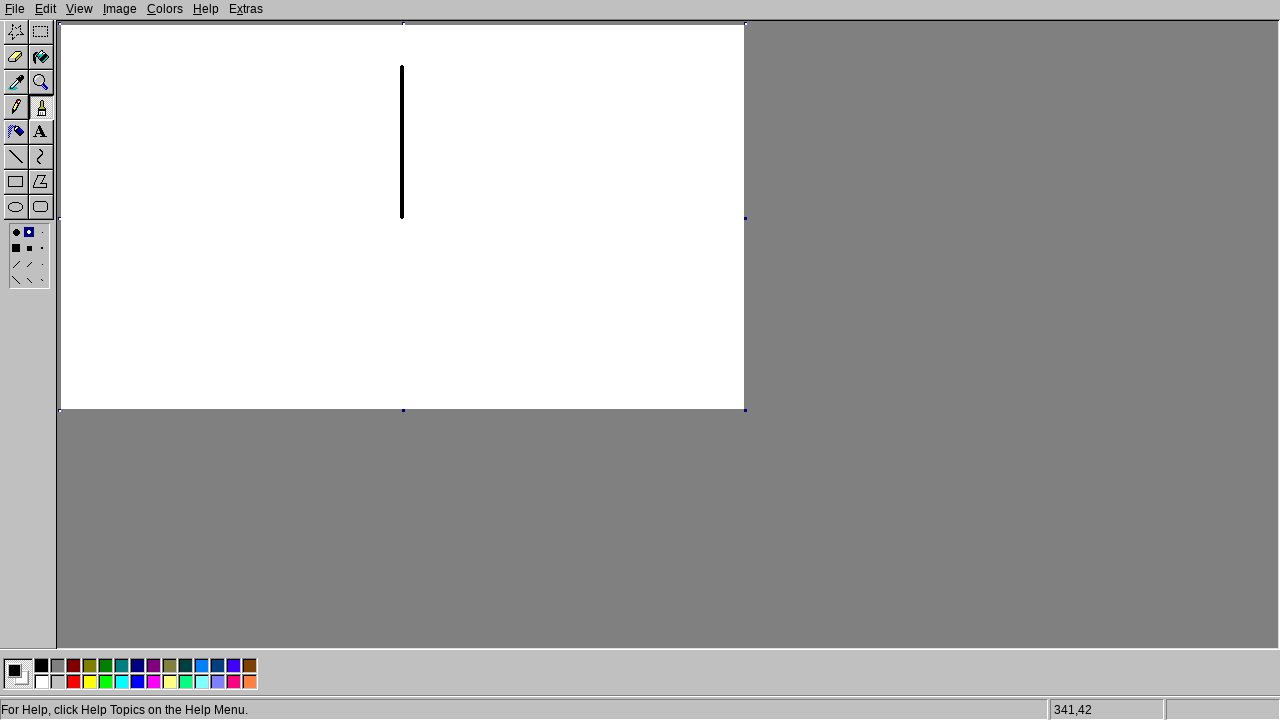

Drew right line of square (rightward) at (552, 67)
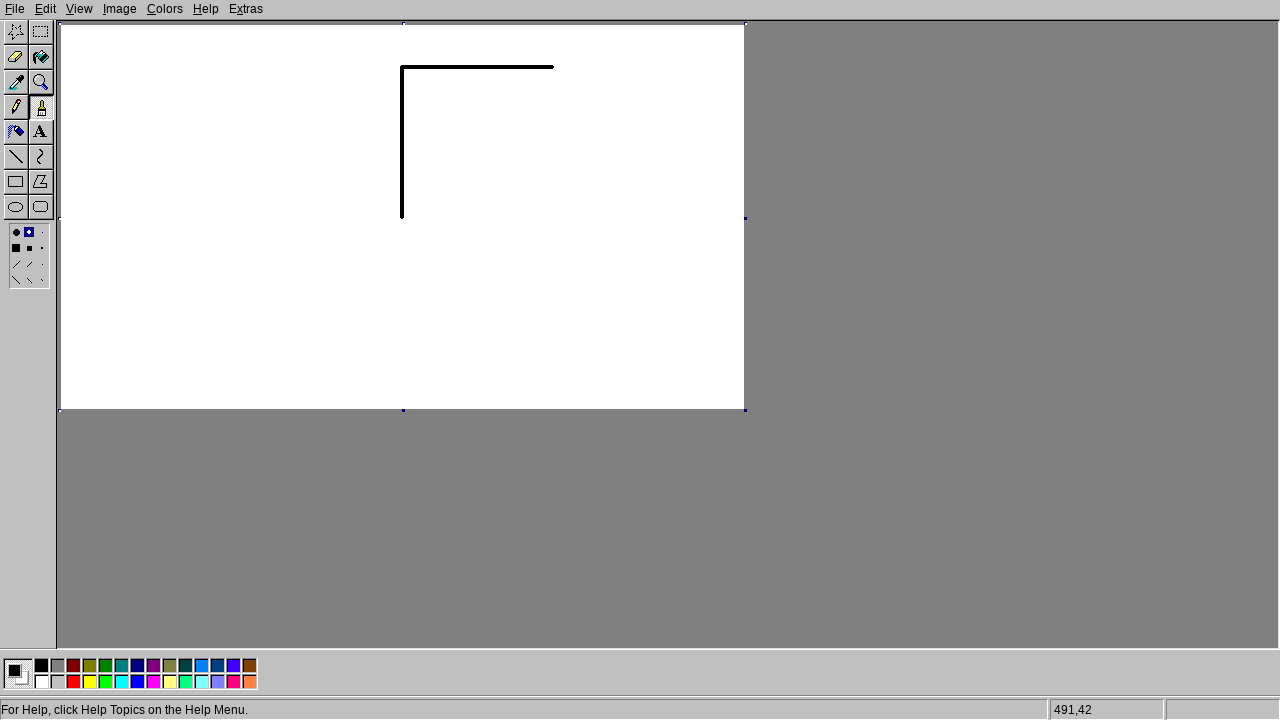

Drew bottom line of square (downward) at (552, 217)
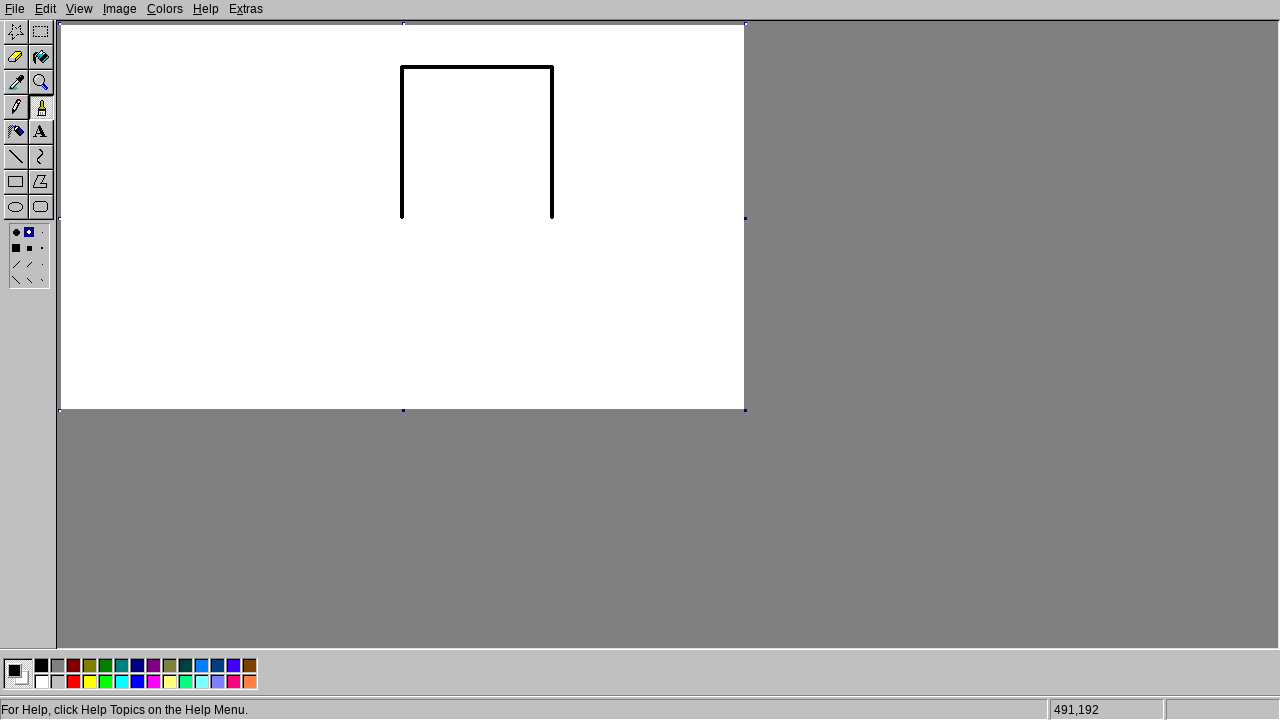

Drew left line of square to complete shape at (402, 217)
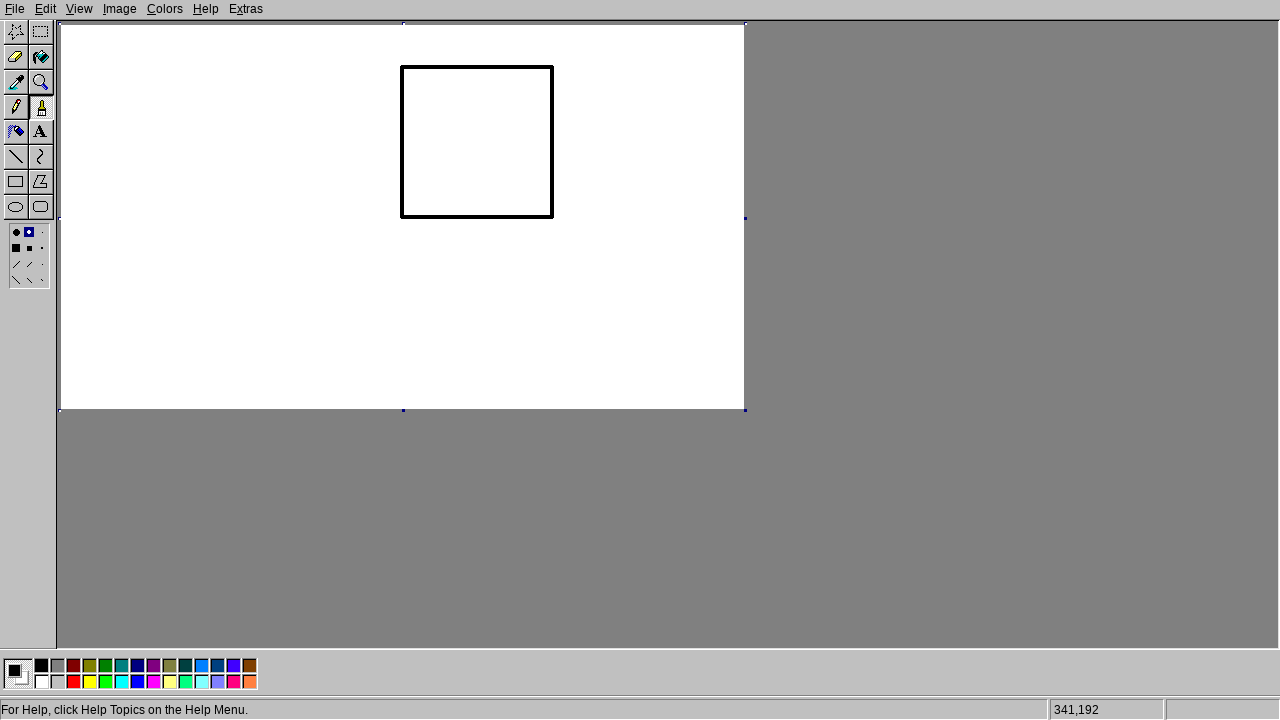

Released mouse button after drawing square at (402, 217)
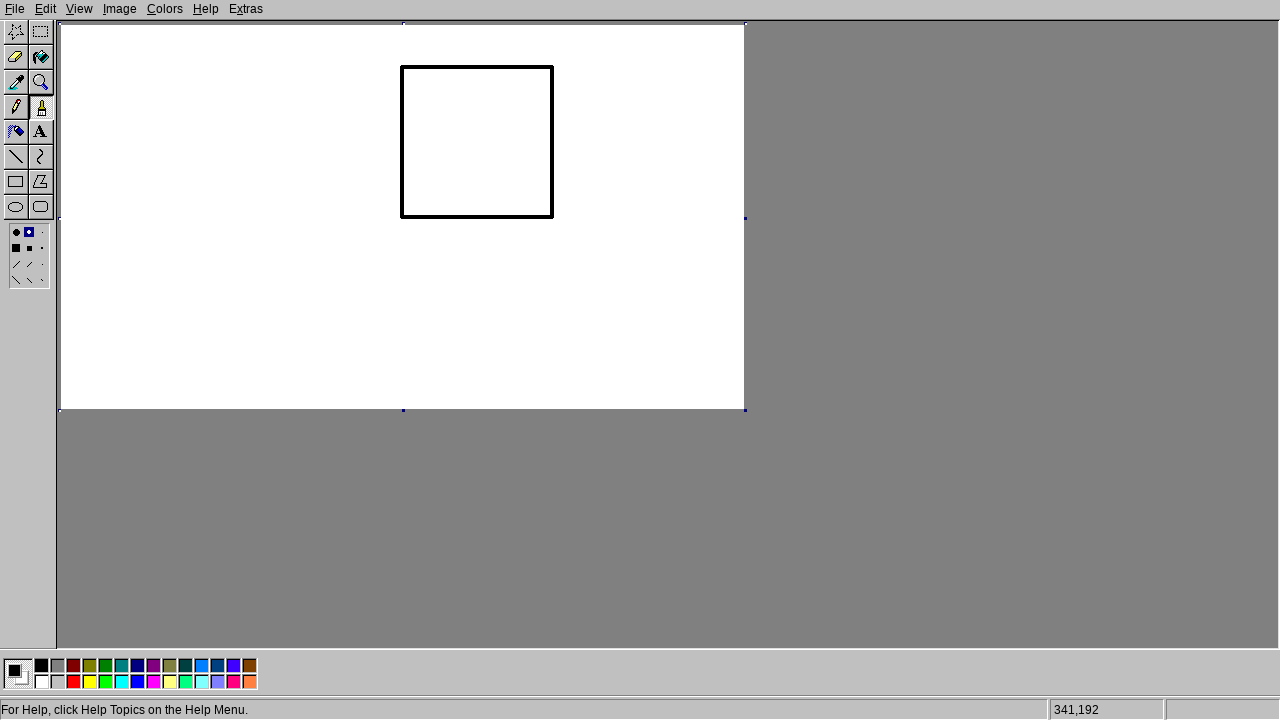

Moved cursor away from the drawn square at (302, 317)
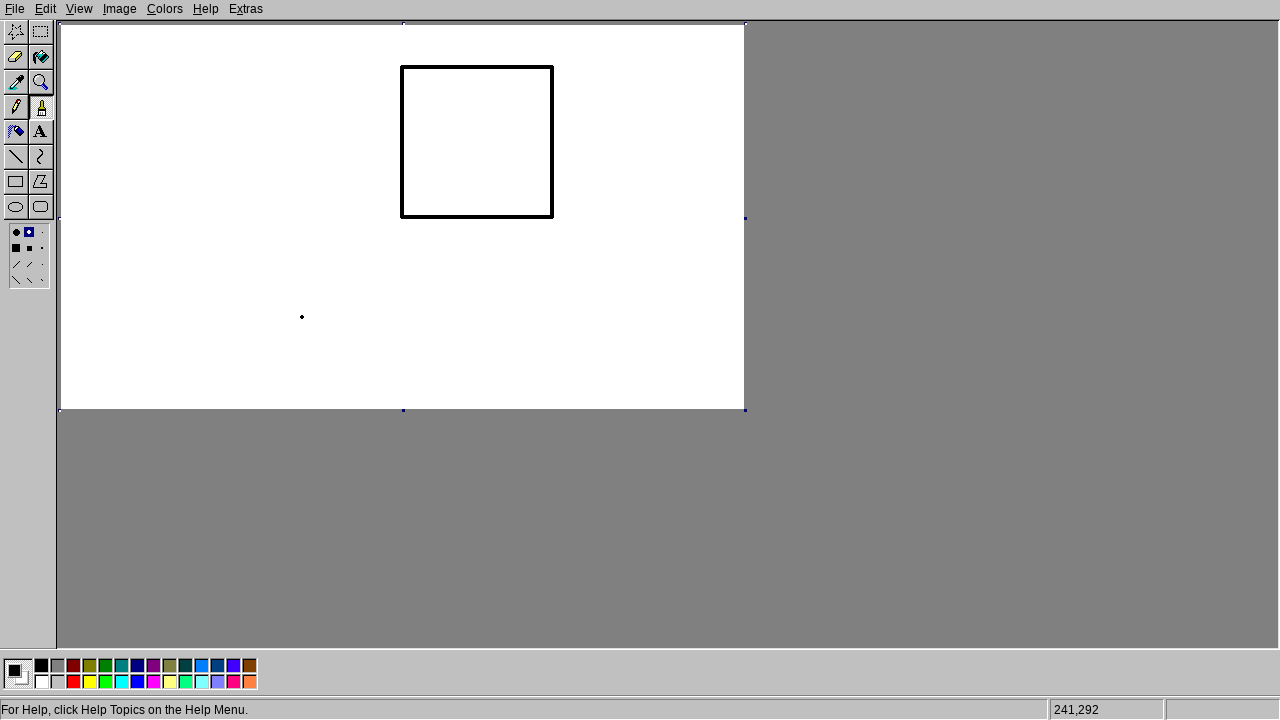

Selected fill with color tool at (42, 58) on .tools [title='Fill With Color']
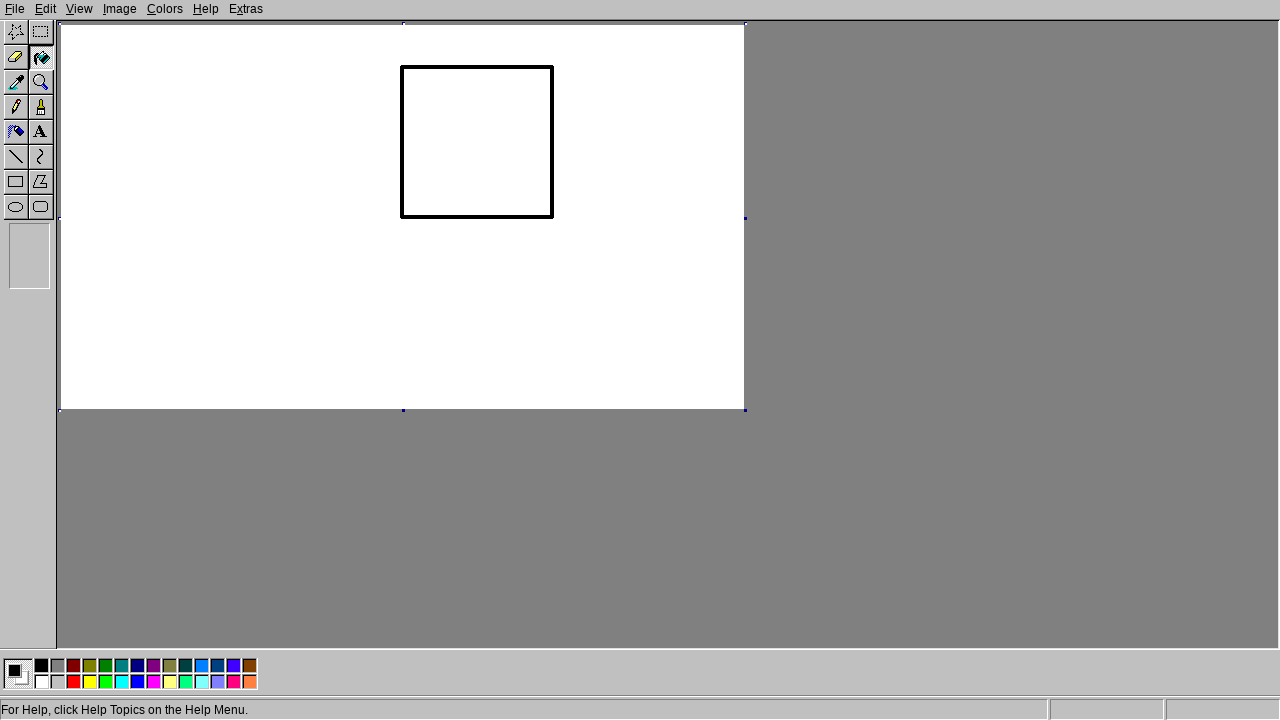

Selected light blue color at (218, 681) on [data-color='rgb(128,128,255)']
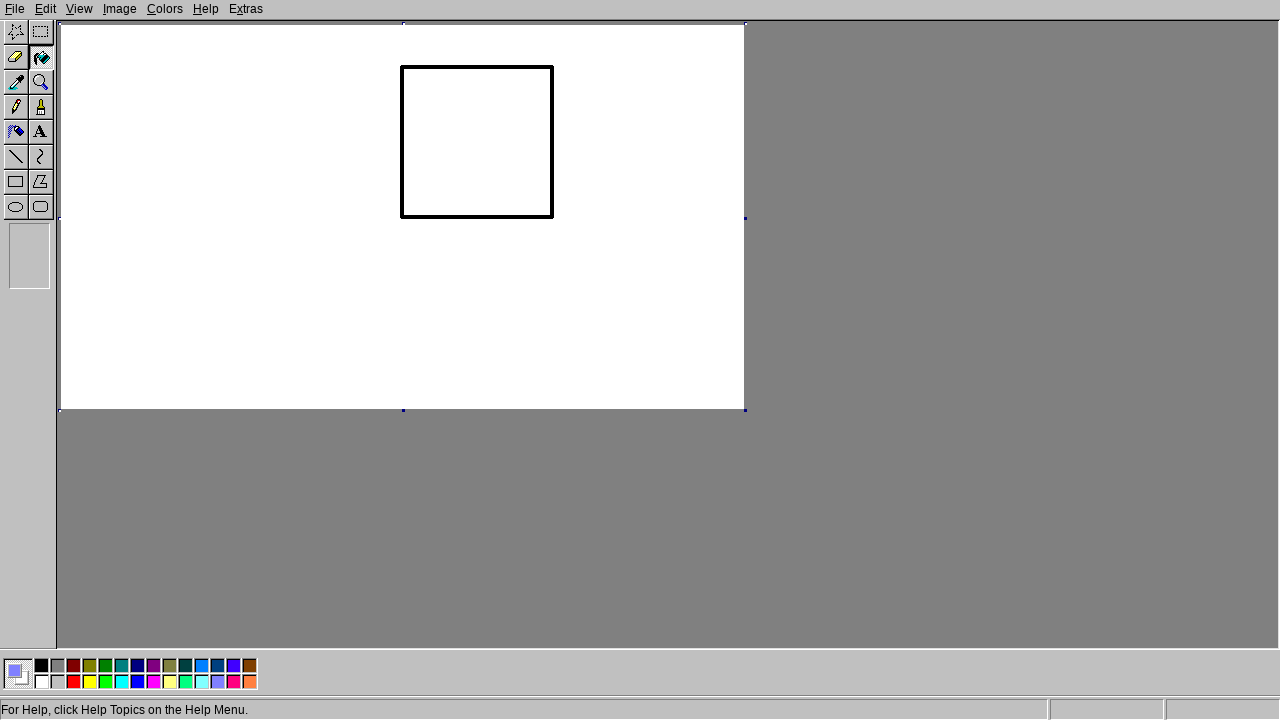

Filled the interior of the square with light blue color at (412, 207)
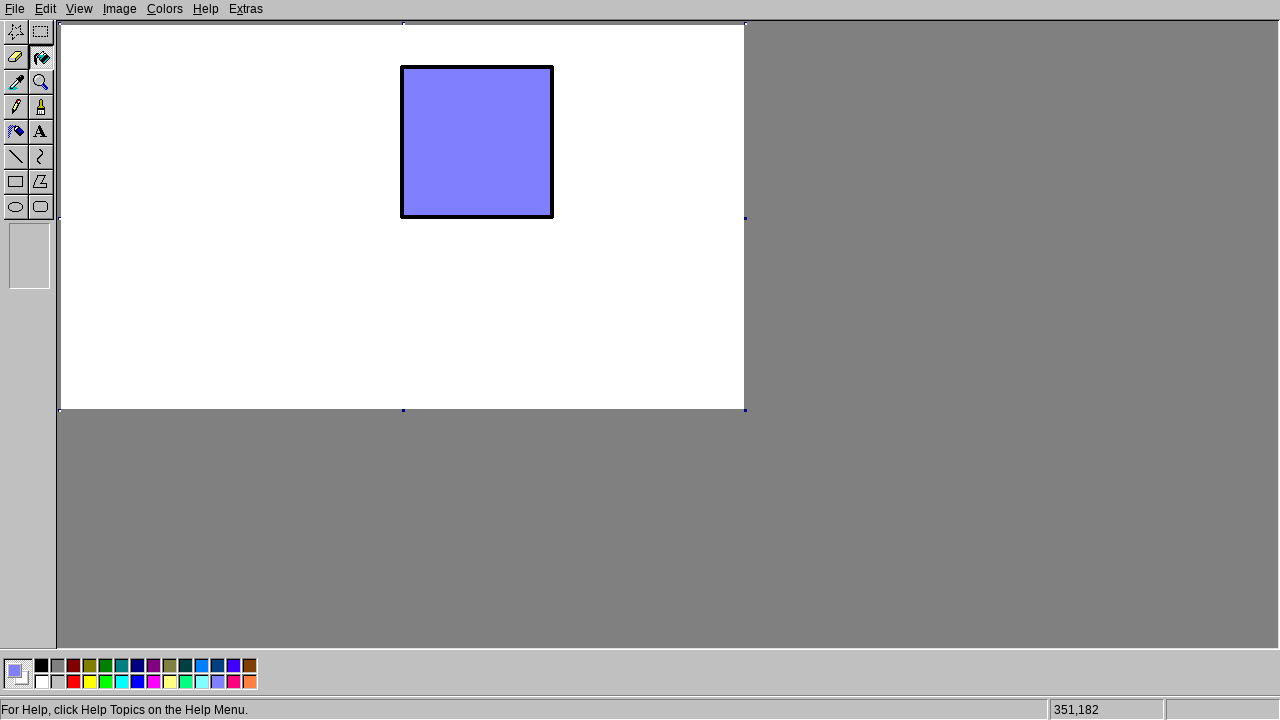

Selected rectangle tool at (16, 182) on .tools [title='Rectangle']
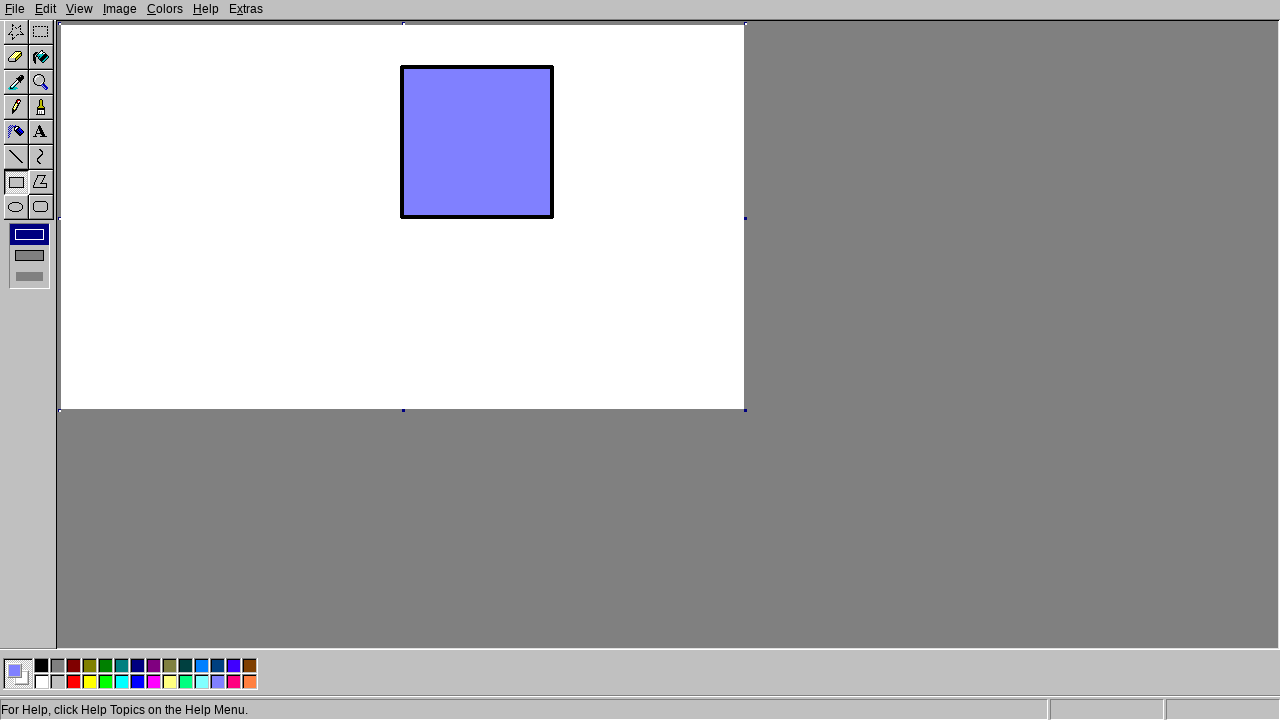

Moved mouse to canvas center for rectangle drawing at (402, 217)
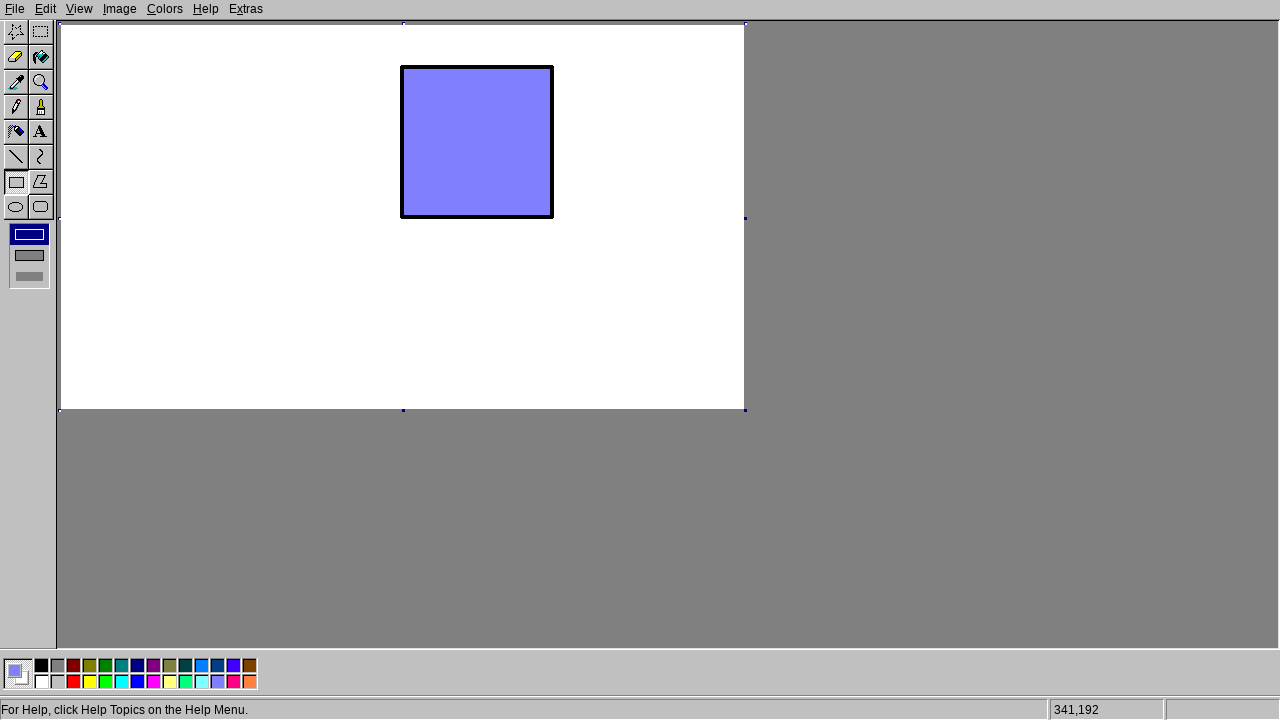

Pressed and held Shift key for square constraint
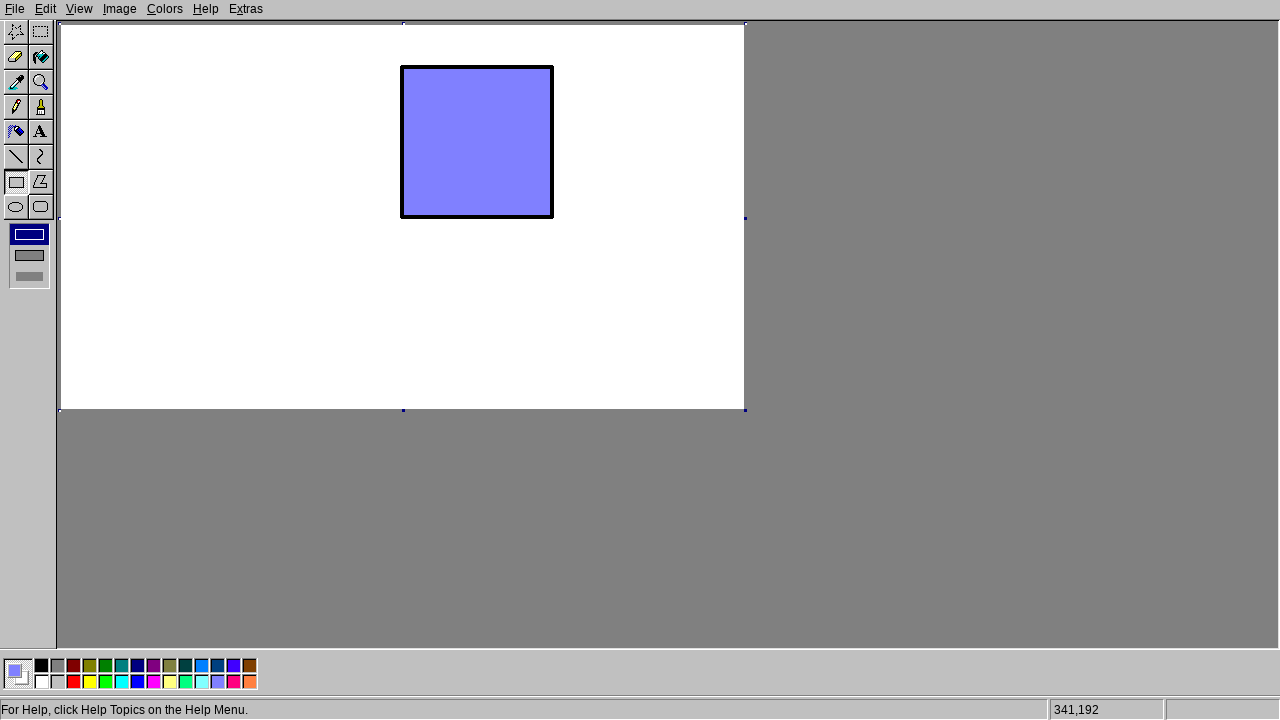

Pressed mouse button down to start drawing rectangle at (402, 217)
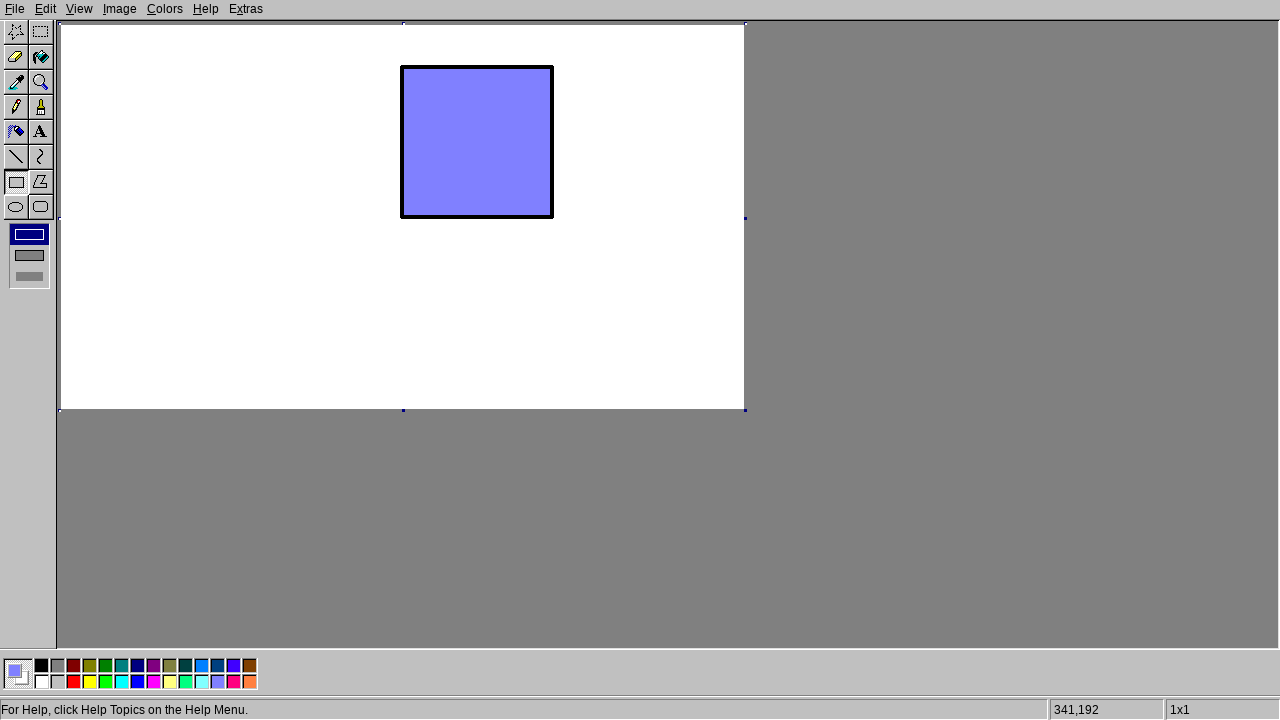

Drew rectangle while holding Shift key at (252, 367)
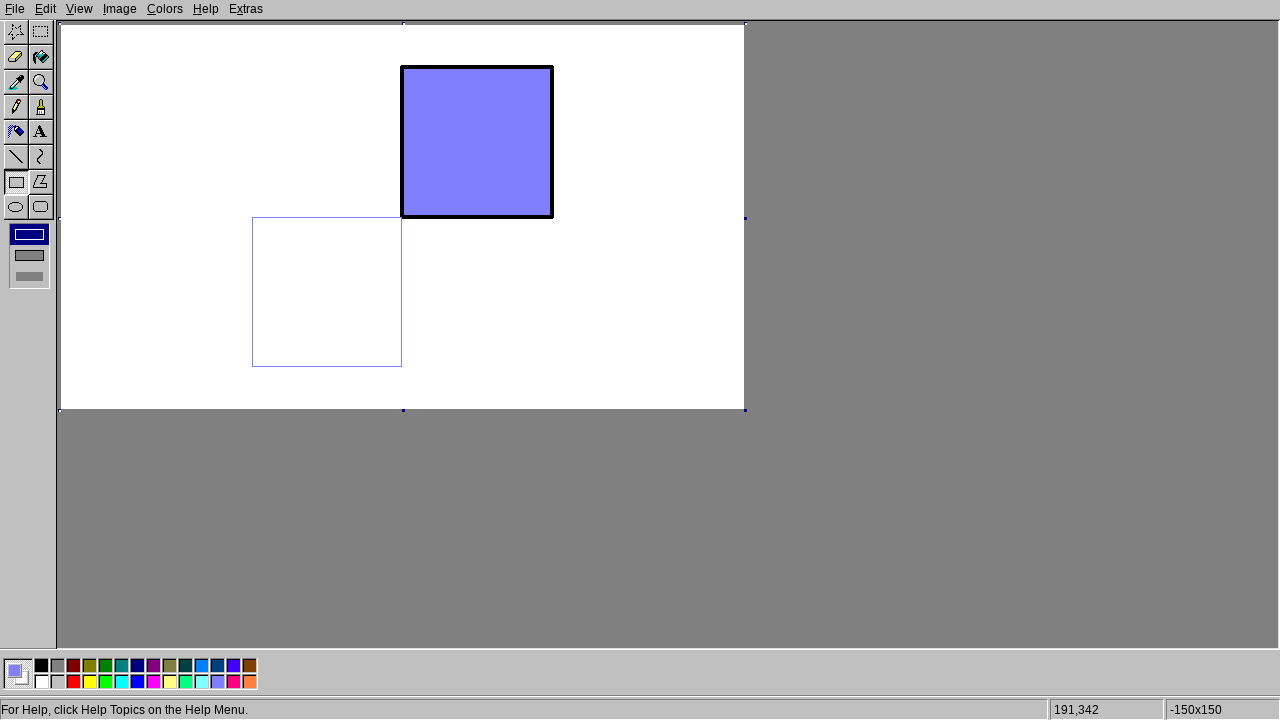

Released mouse button to complete rectangle at (252, 367)
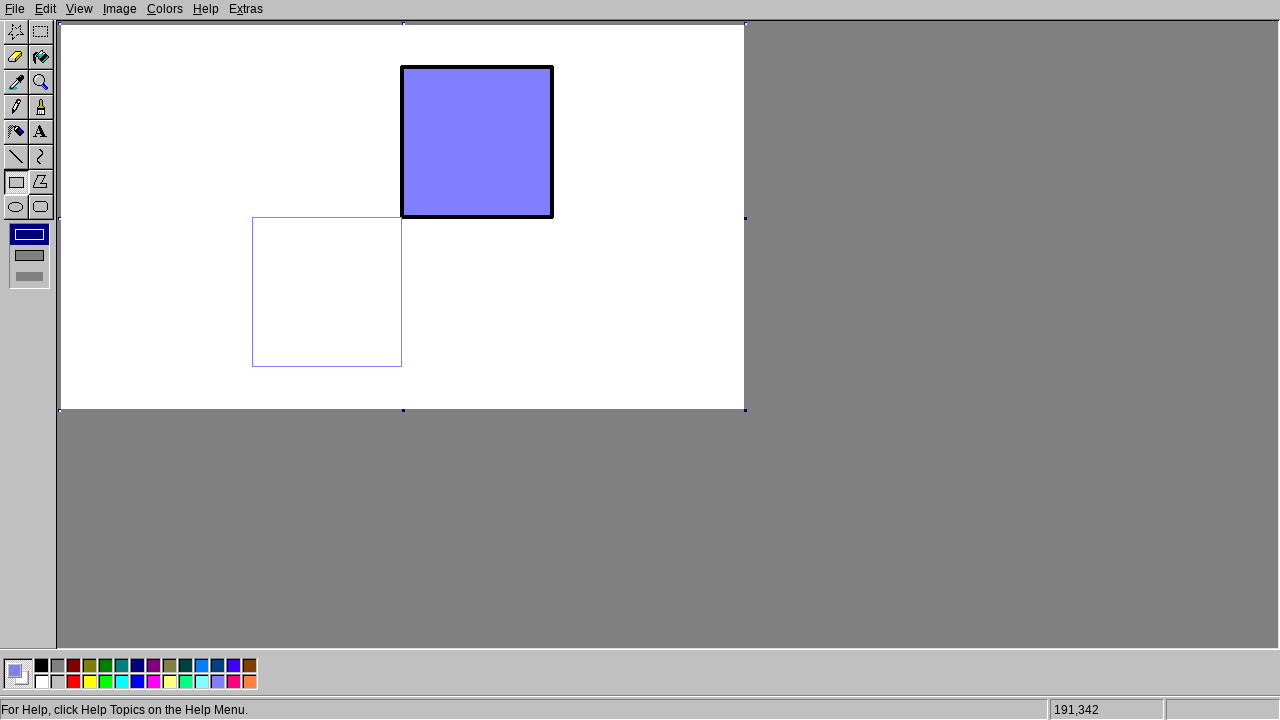

Released Shift key
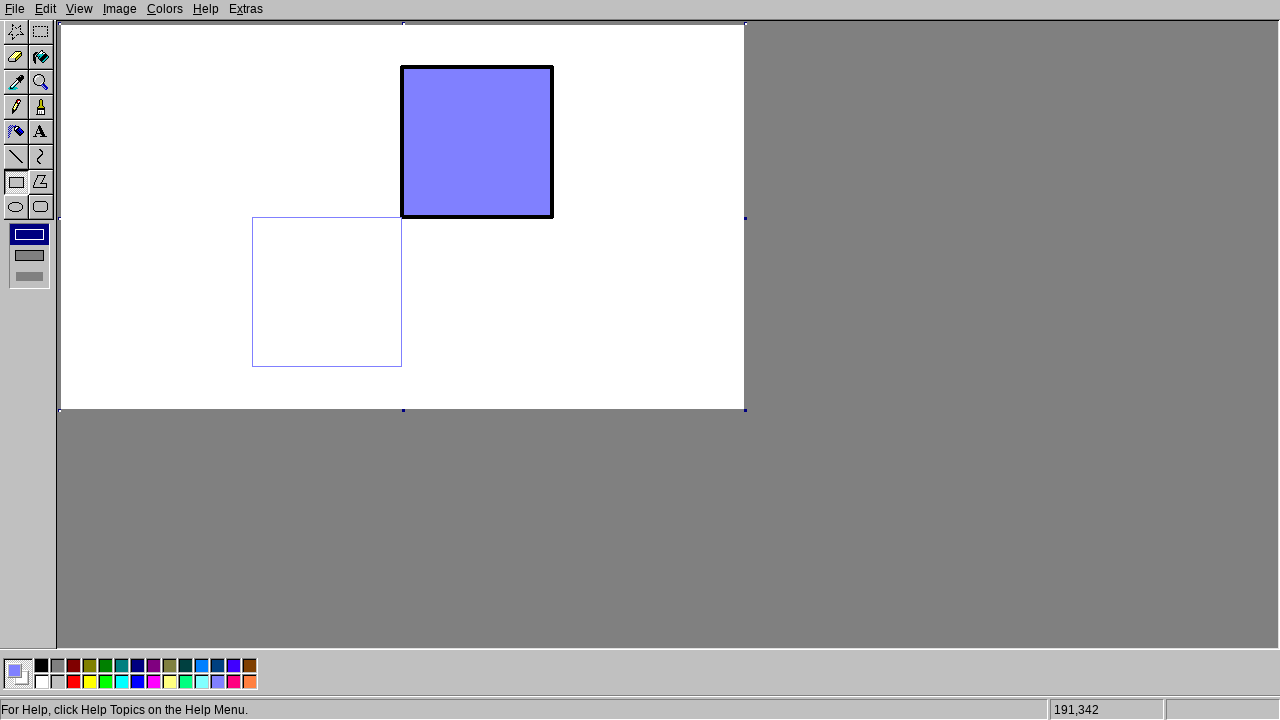

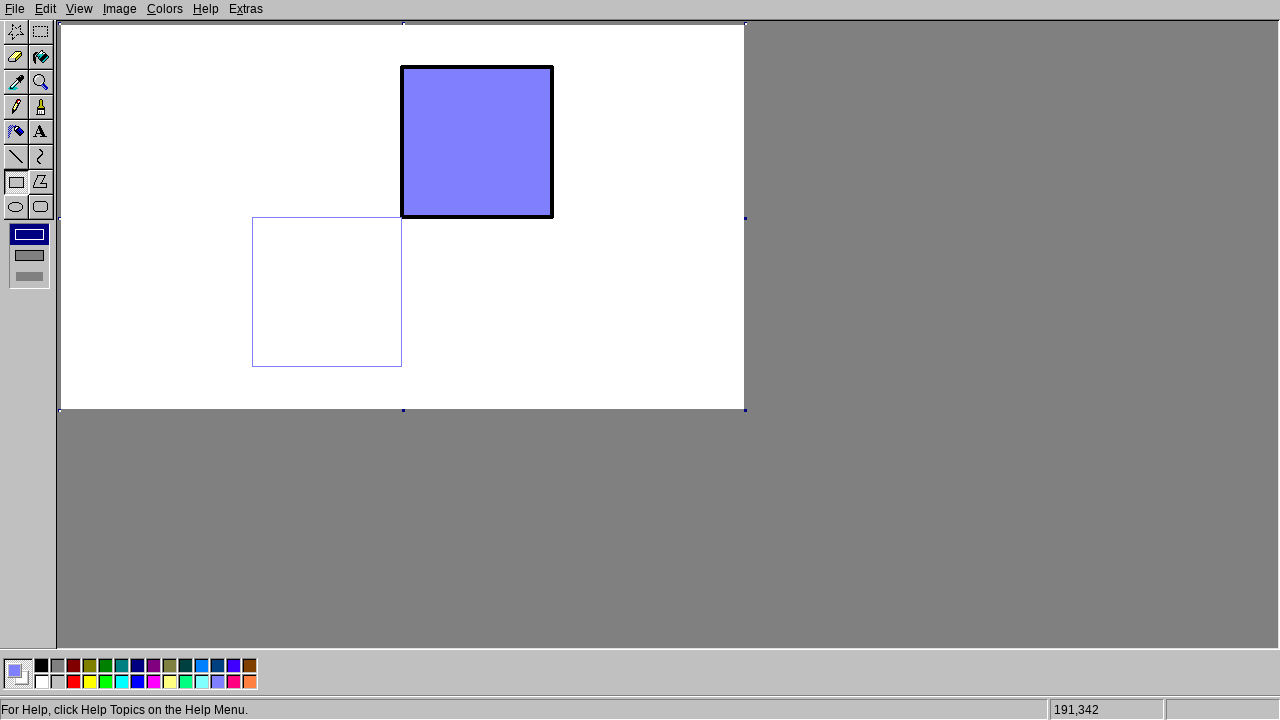